Navigates to the Playwright homepage, clicks through to the Page Object Model article via the Get Started and Guides sections, and verifies the article content is displayed

Starting URL: https://playwright.dev

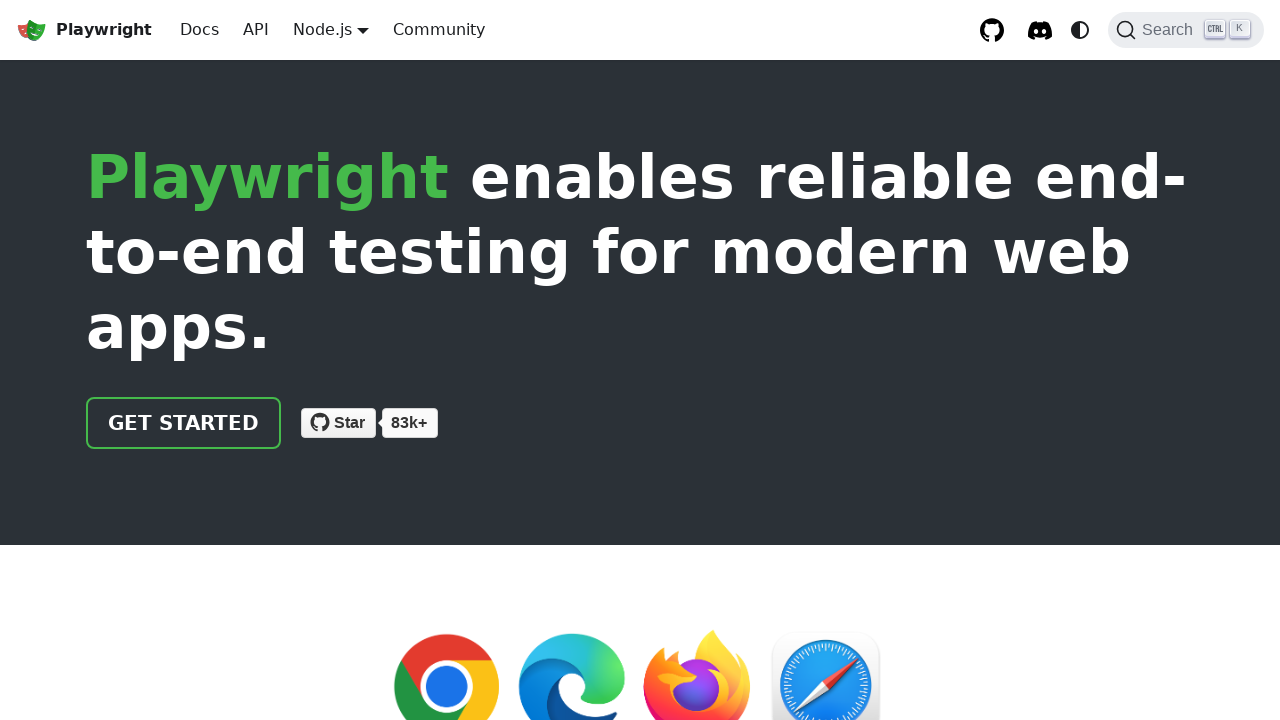

Clicked 'Get started' link on Playwright homepage at (184, 423) on a >> internal:has-text="Get started"i >> nth=0
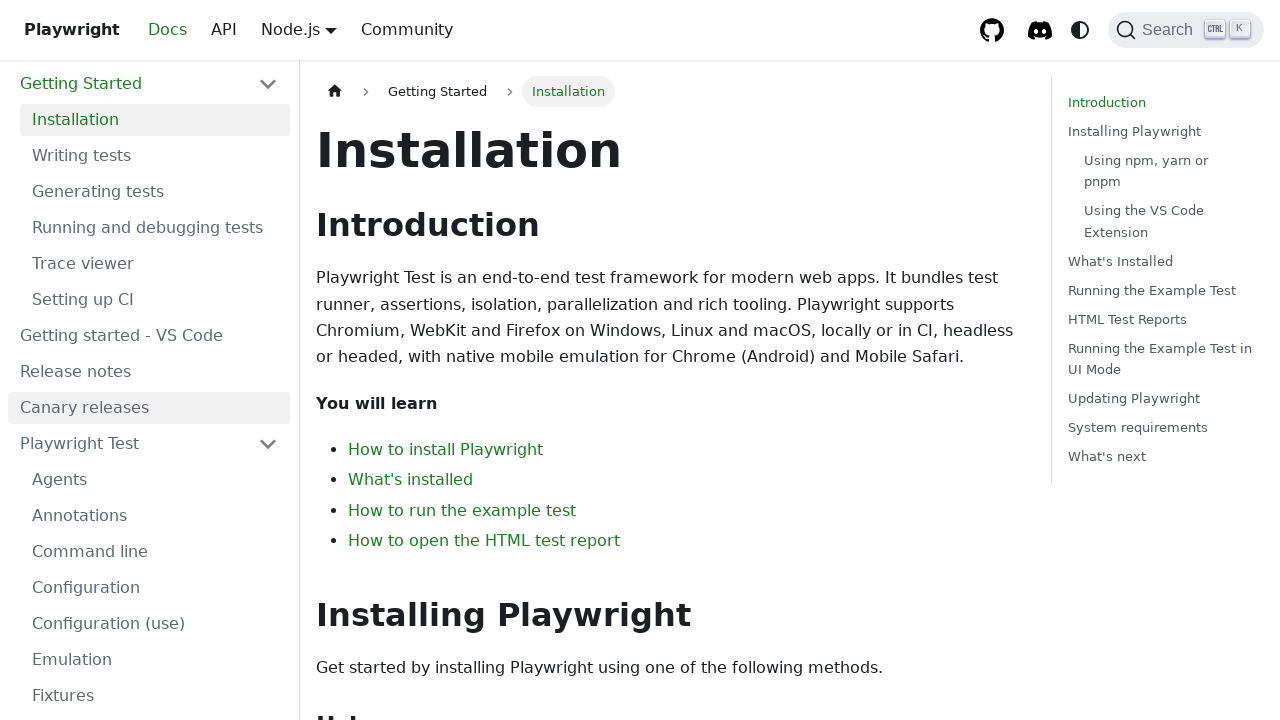

Installation page header became visible
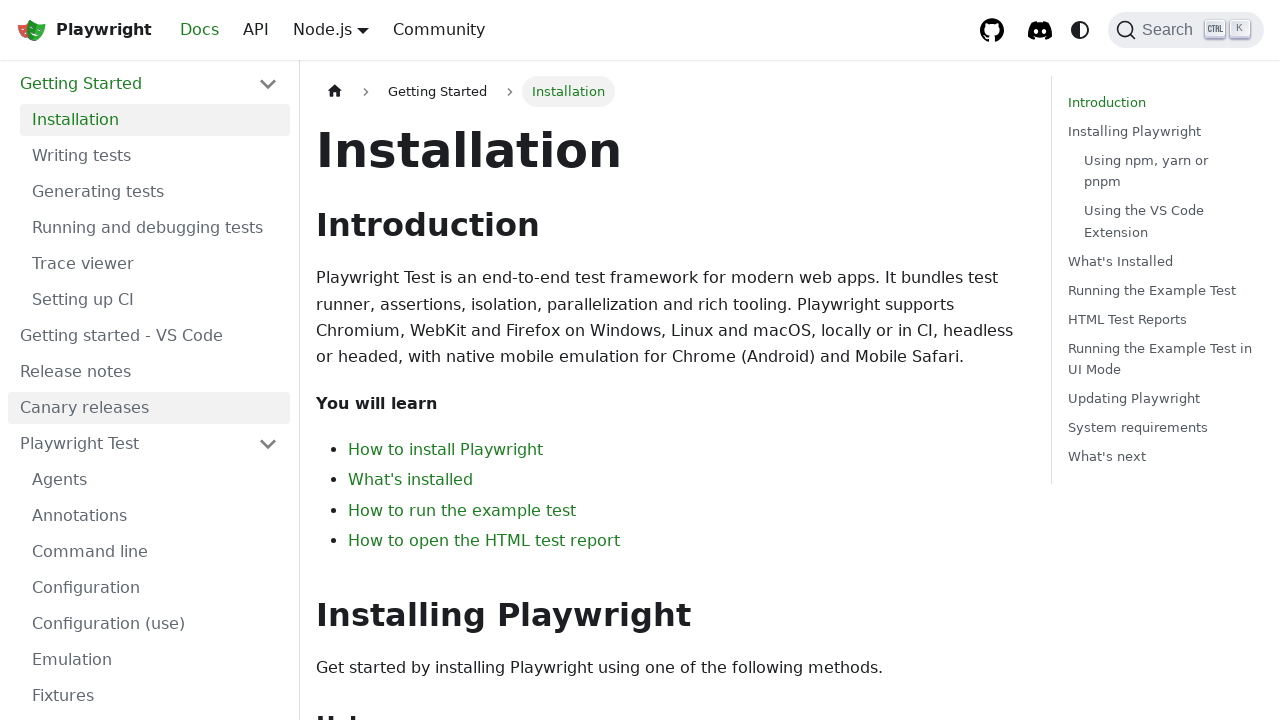

Clicked 'Page Object Model' link in Guides section at (155, 390) on li >> internal:has-text="Guides"i >> a >> internal:has-text="Page Object Model"i
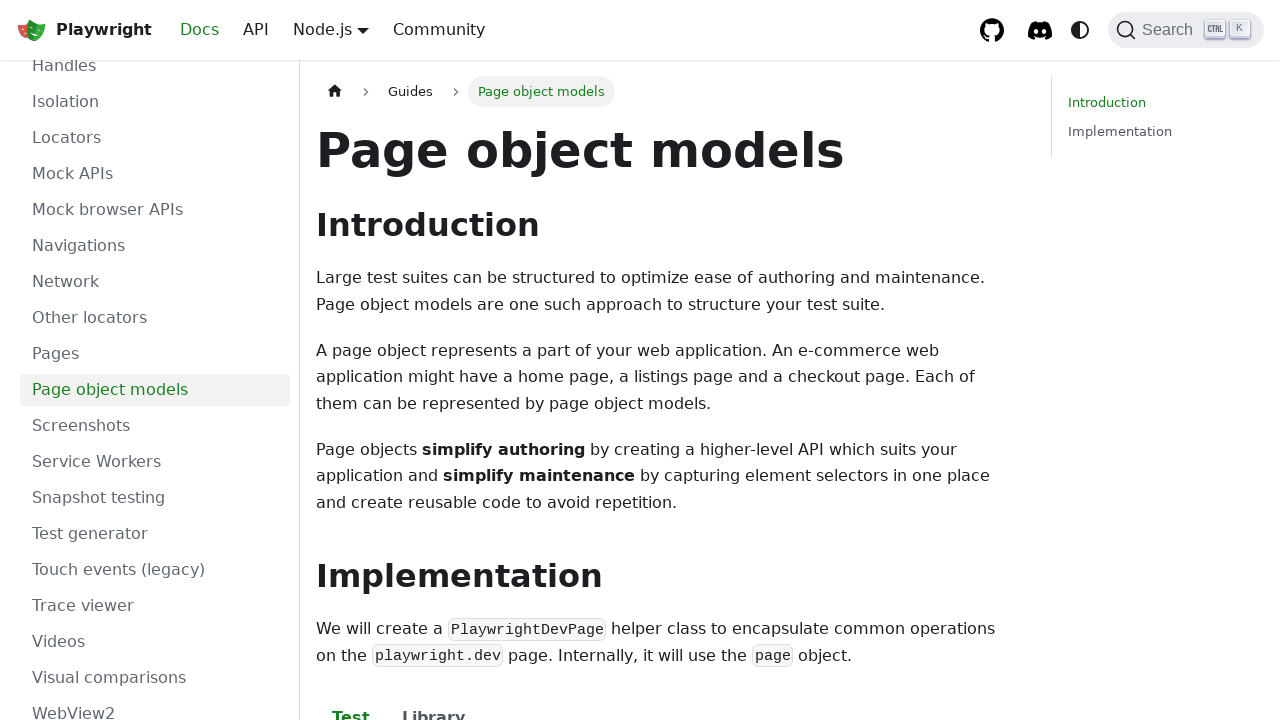

Page Object Model article content loaded
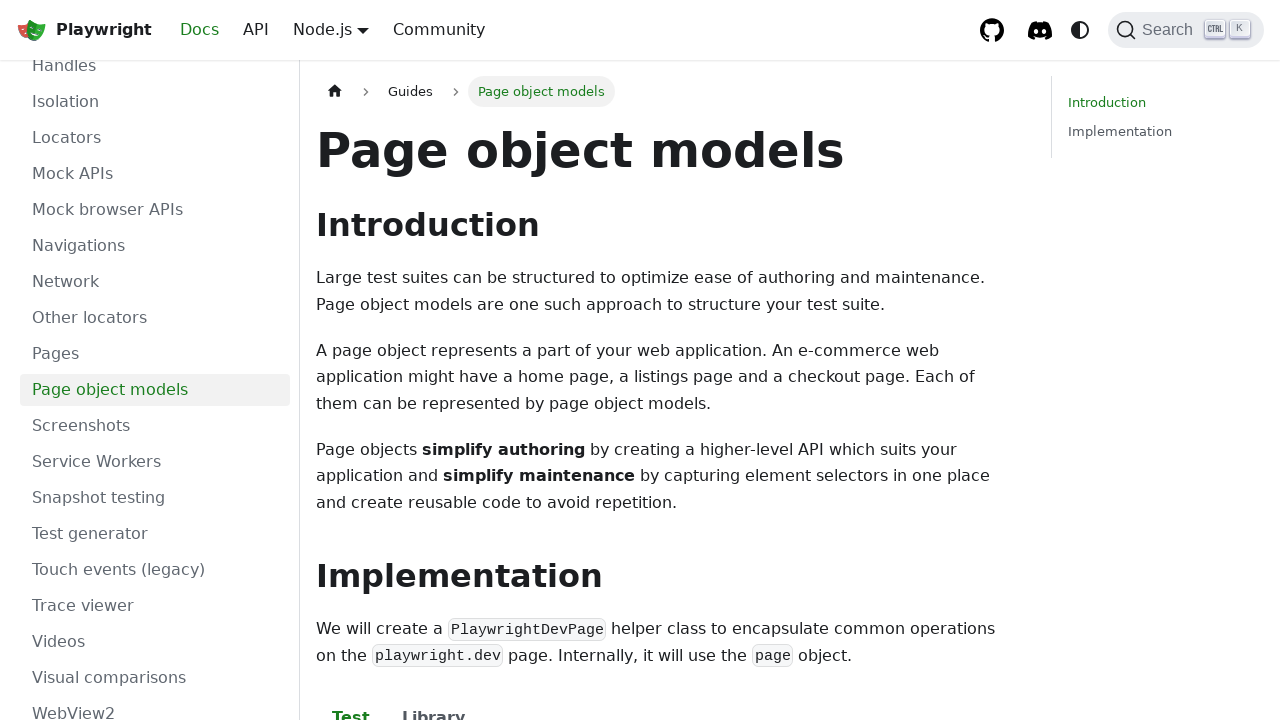

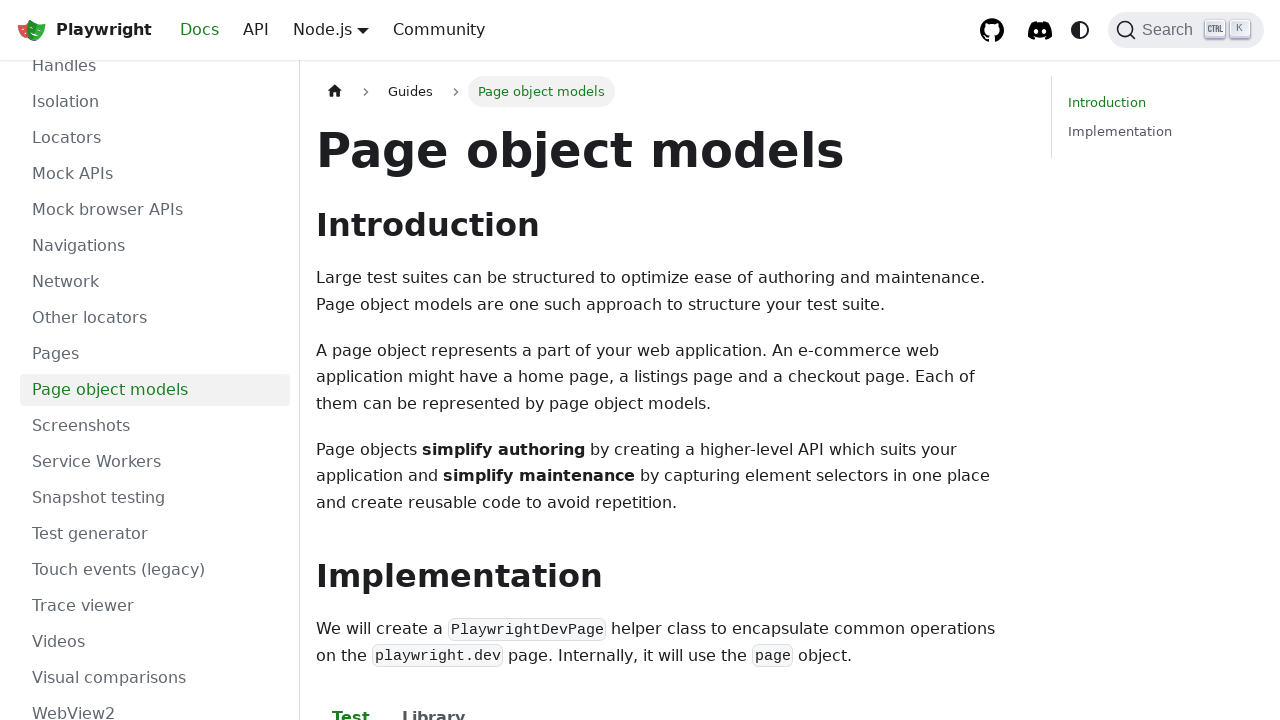